Simple navigation test that opens the Ferrero Rocher website and verifies the page loads

Starting URL: https://www.ferrerorocher.com/us/en/

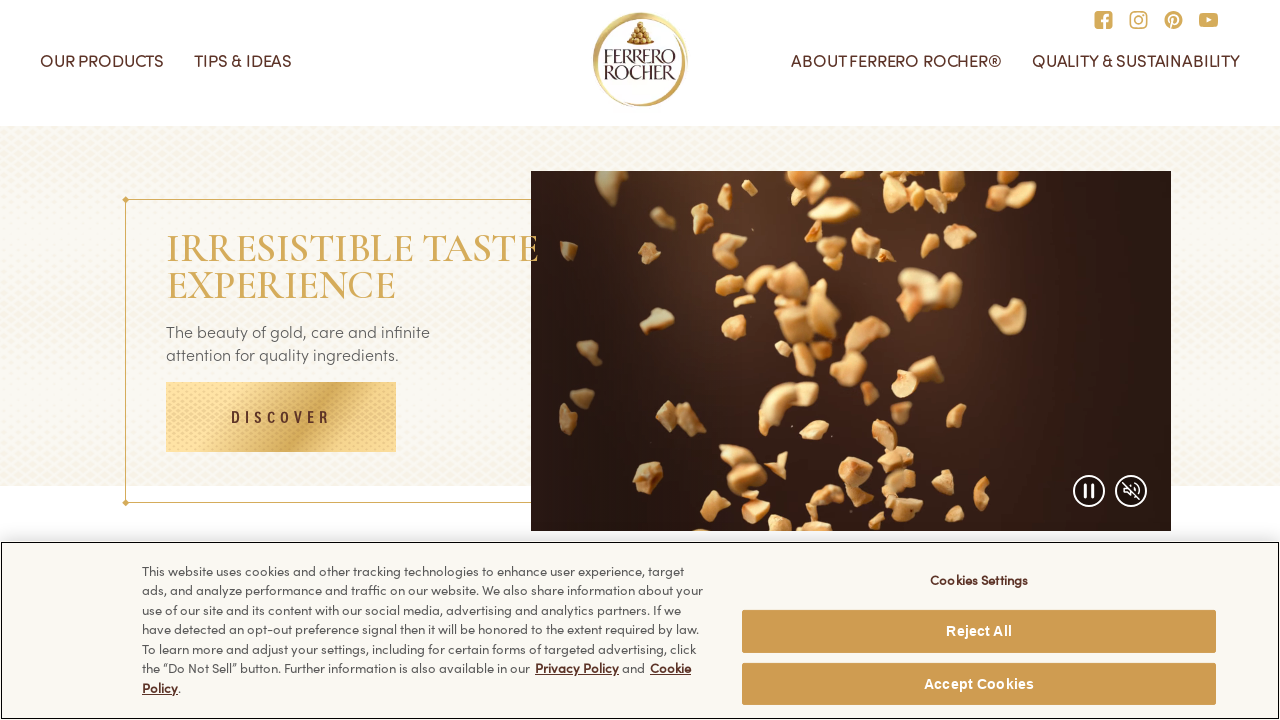

Waited for page to load with networkidle state
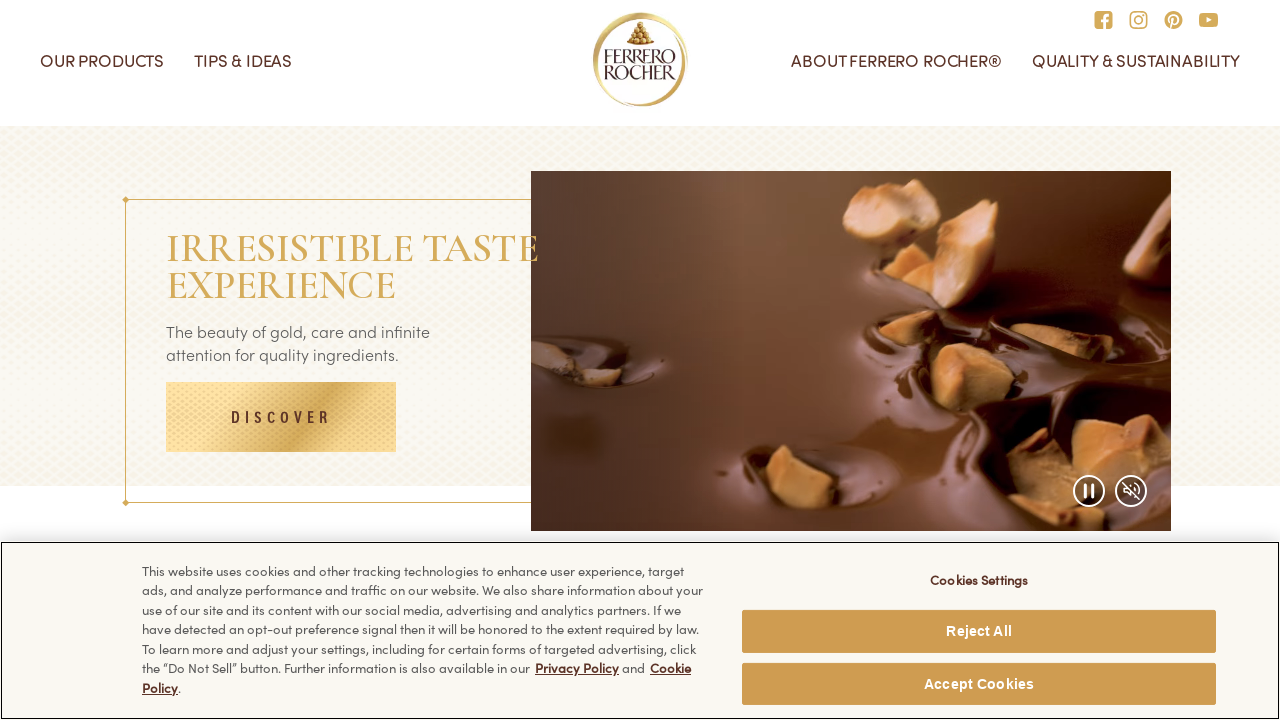

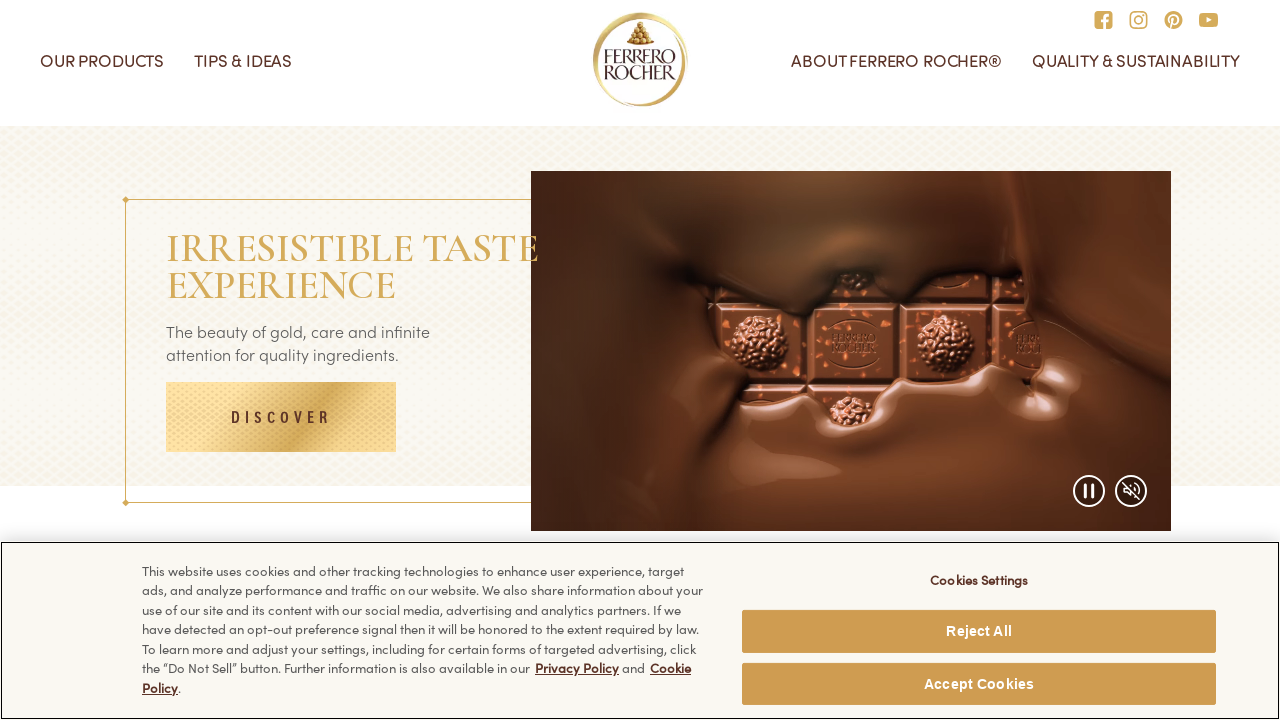